Tests a loading images page by waiting for an image element to become visible, then locating another image element on the page

Starting URL: https://bonigarcia.dev/selenium-webdriver-java/loading-images.html

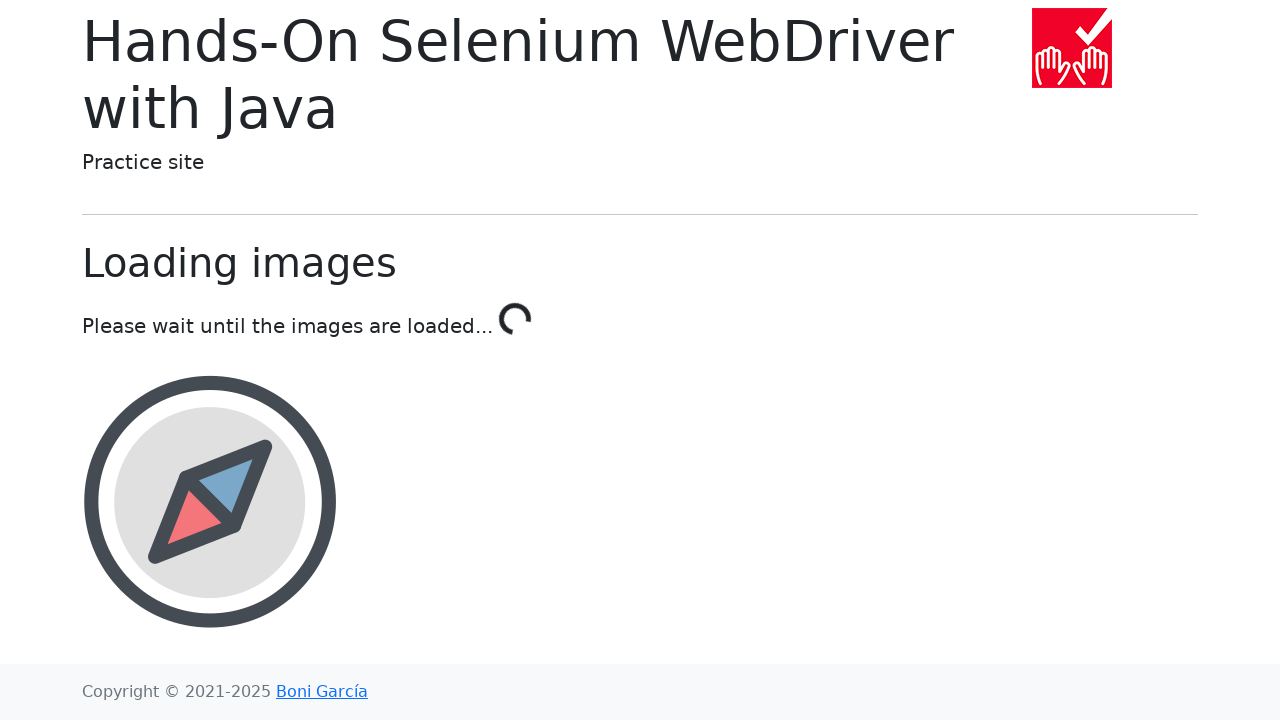

Waited for landscape image to become visible
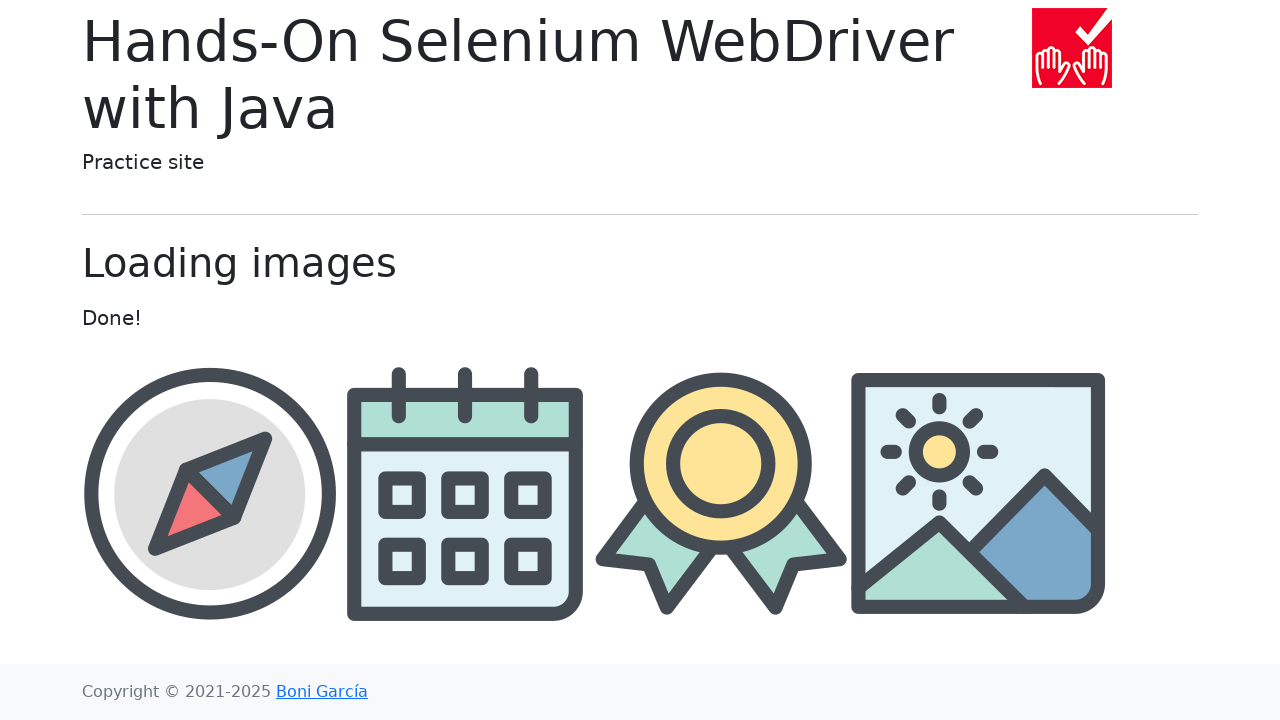

Located award image element
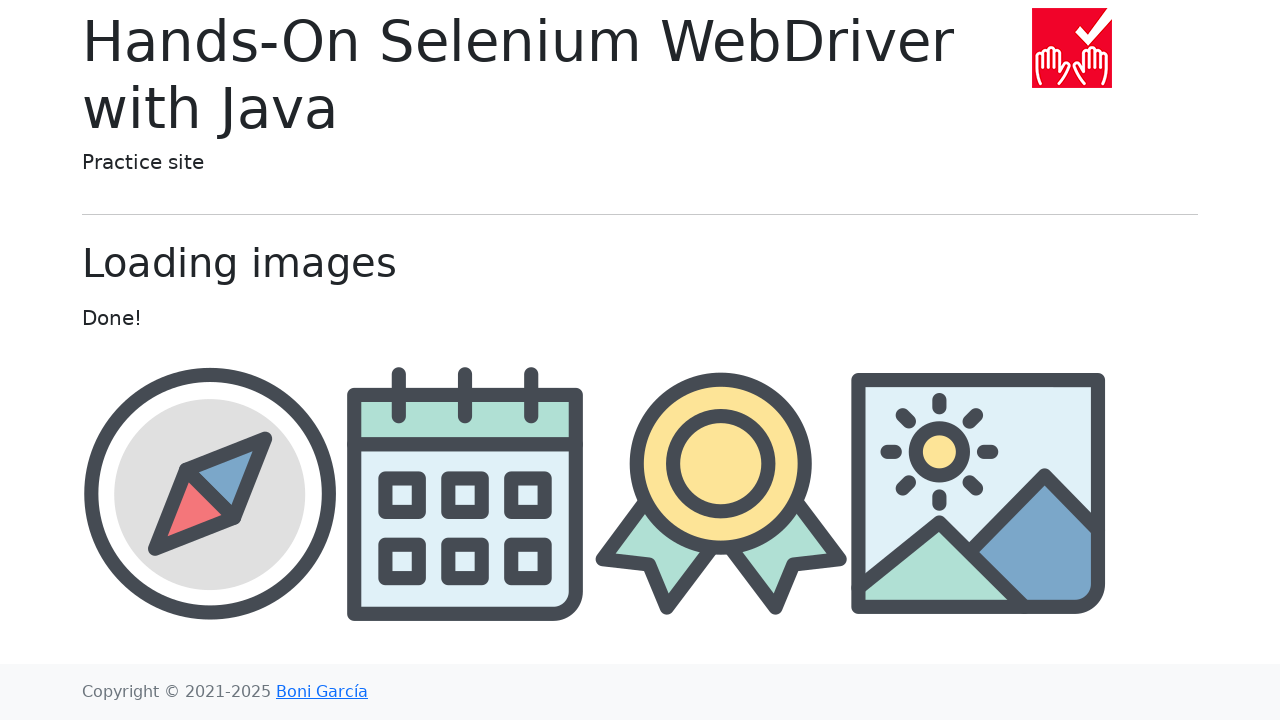

Waited for award image to become visible
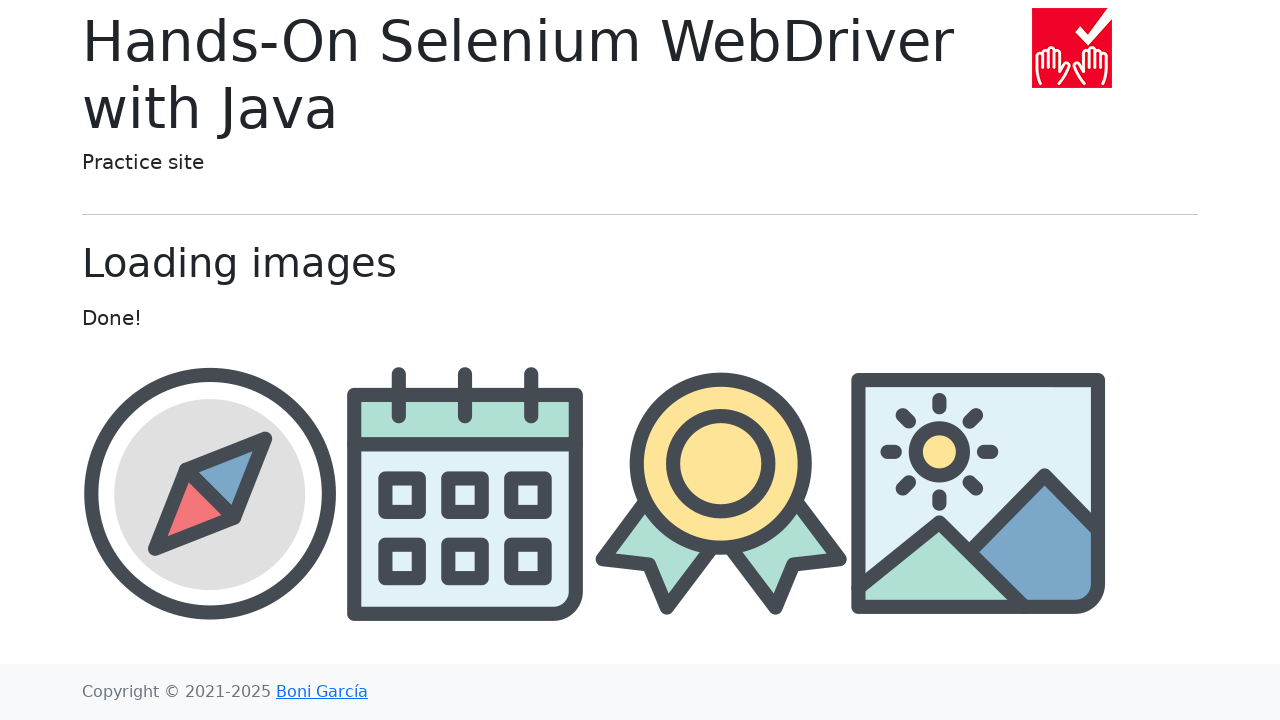

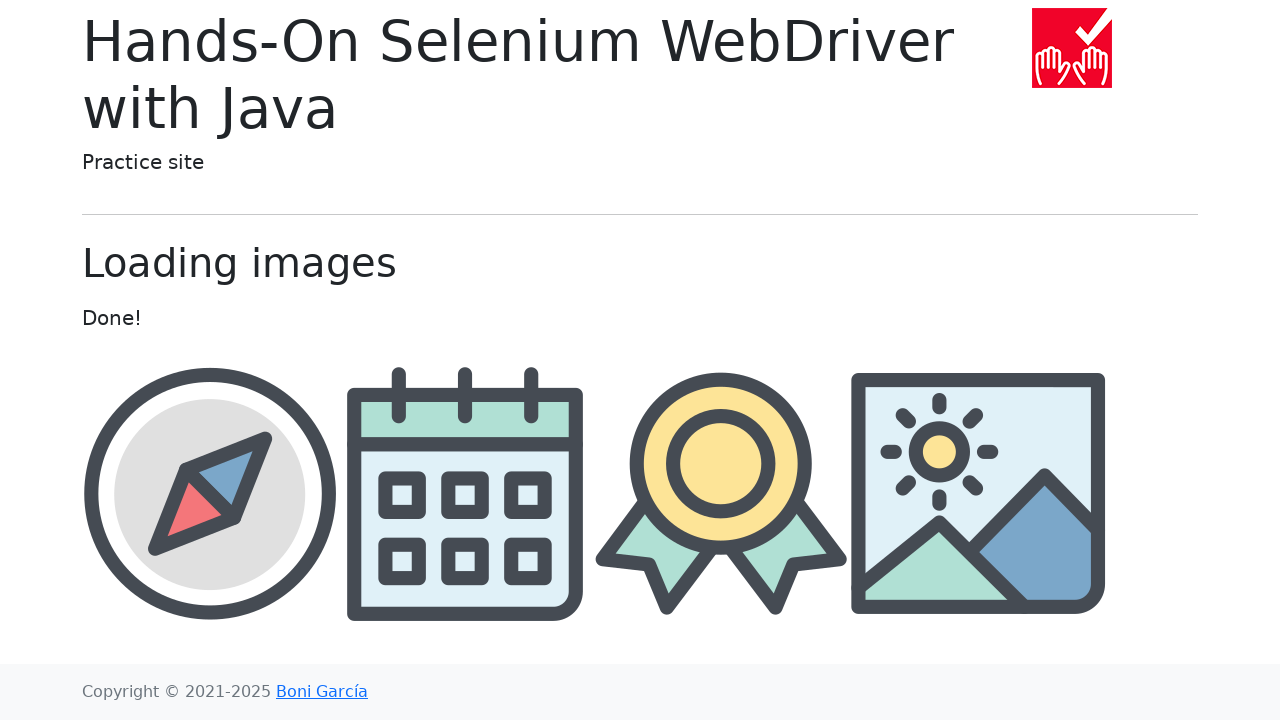